Tests datetime manipulation form by clicking the DateTime button, filling various date/time fields with formatted dates, and submitting the form

Starting URL: https://paulocoliveira.github.io/mypages/plugins/index.html

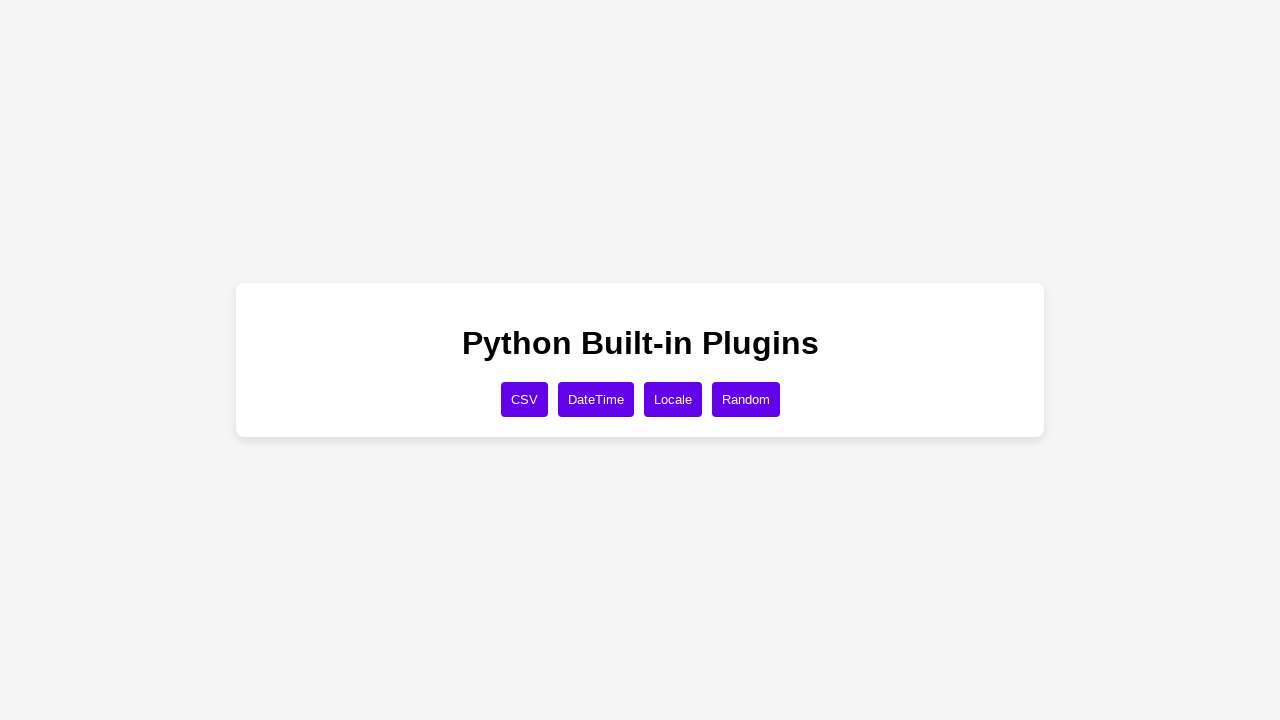

Clicked DateTime button at (596, 399) on xpath=//button[text()='DateTime']
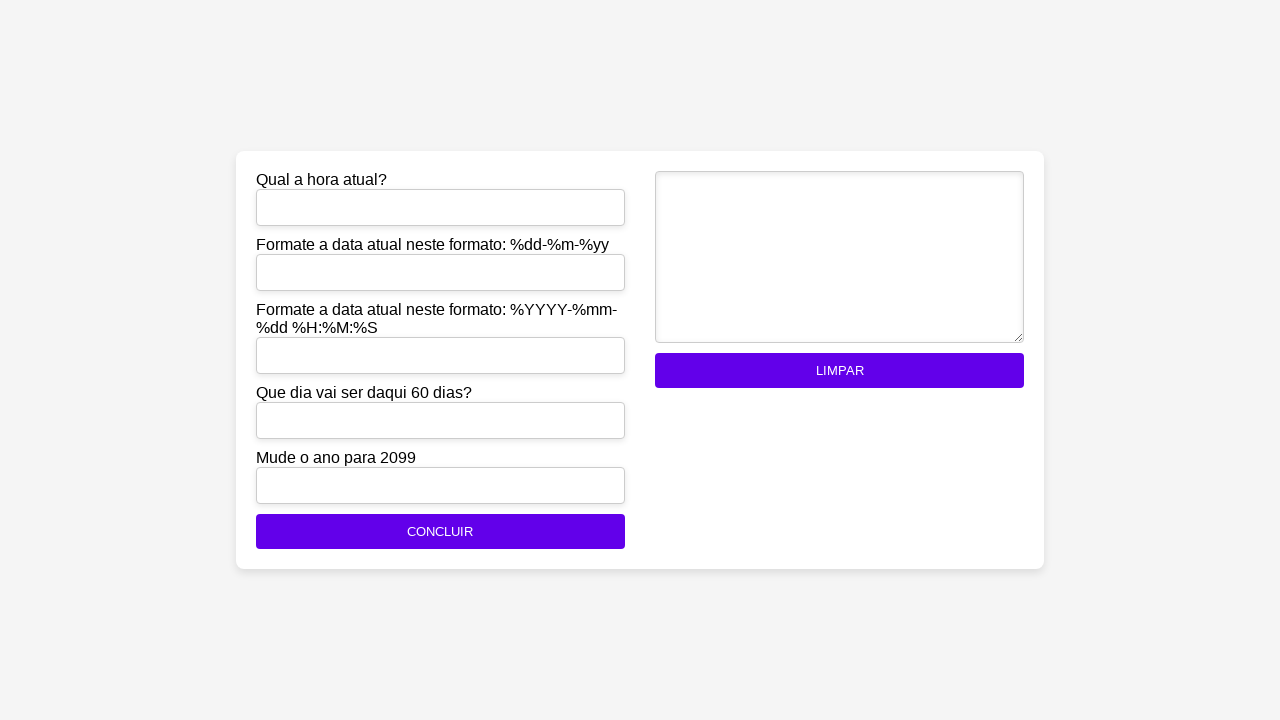

Retrieved current datetime
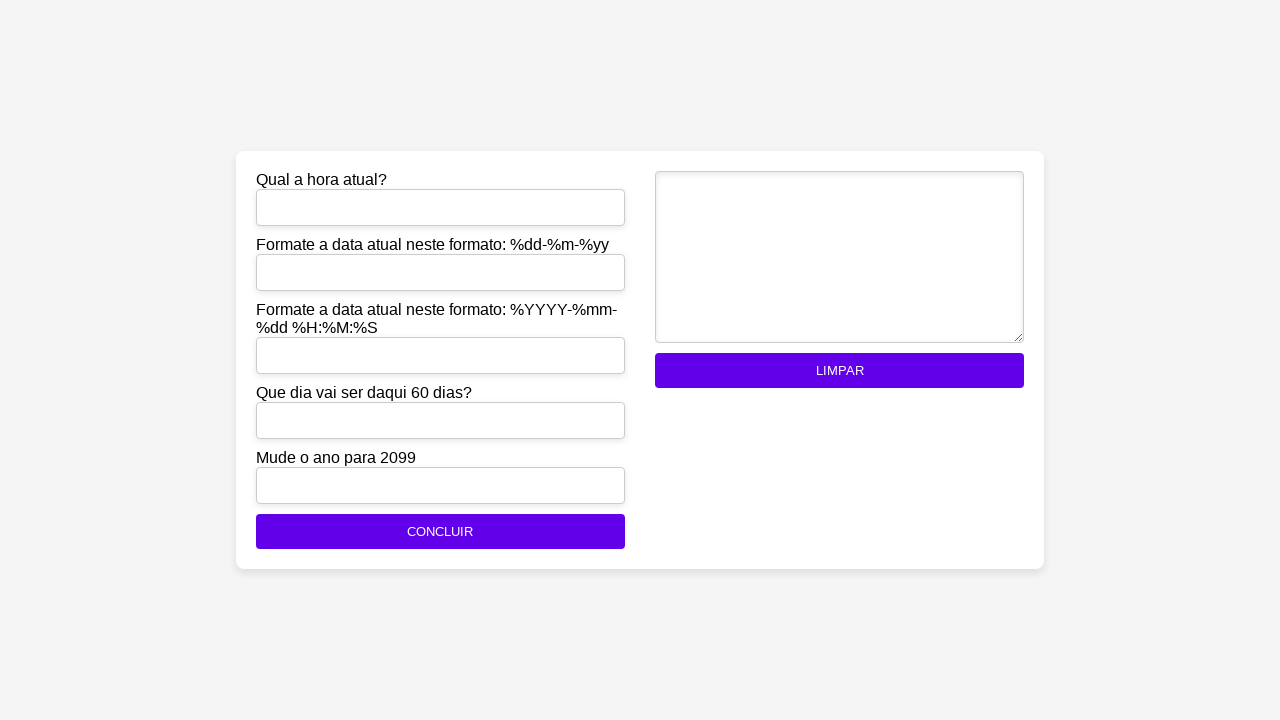

Filled current_time field with current datetime on #current_time
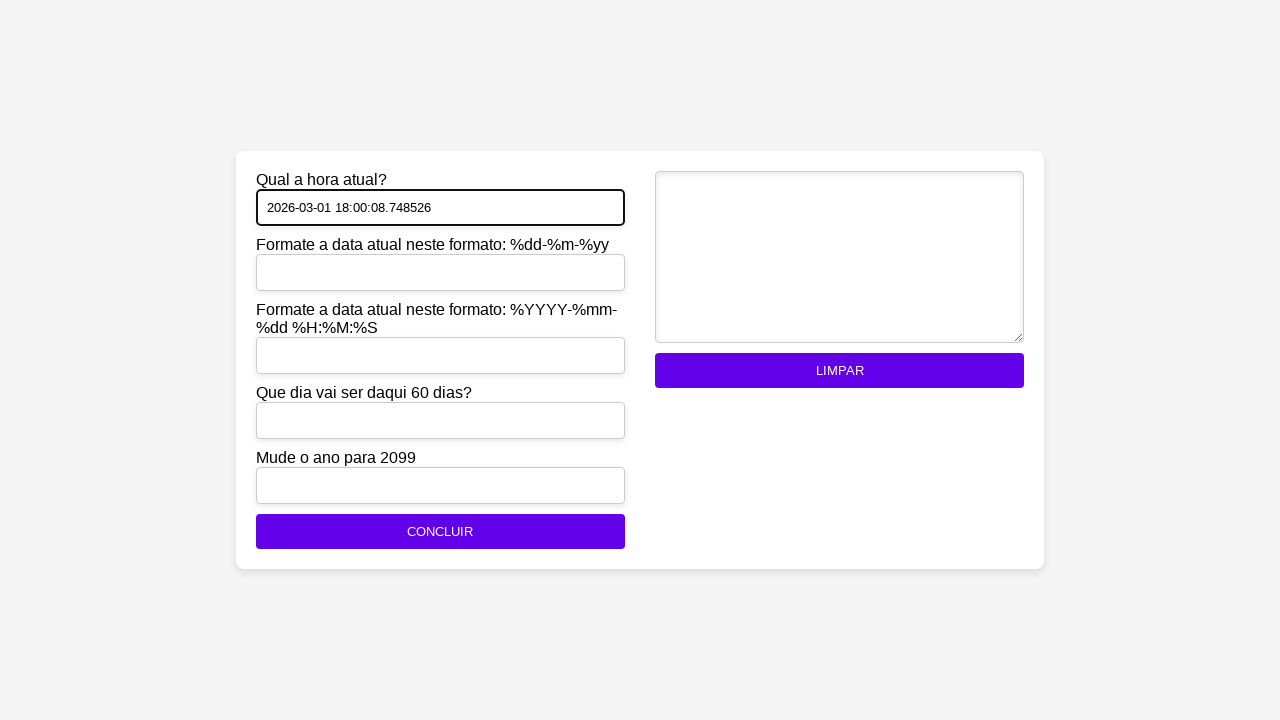

Filled formatted_date1 field with 01-03-26 (dd-mm-yy format) on #formatted_date1
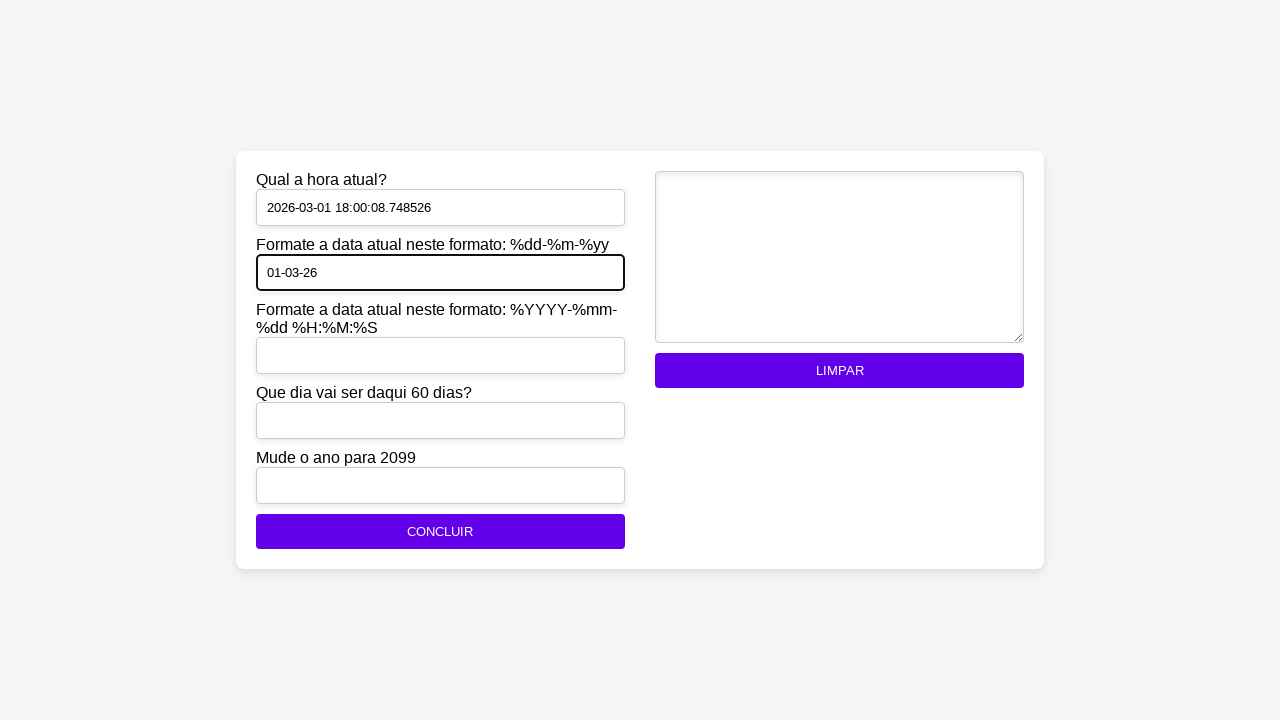

Filled formatted_date2 field with 2026-03-01 18:00:08 (yyyy-mm-dd HH:MM:SS format) on #formatted_date2
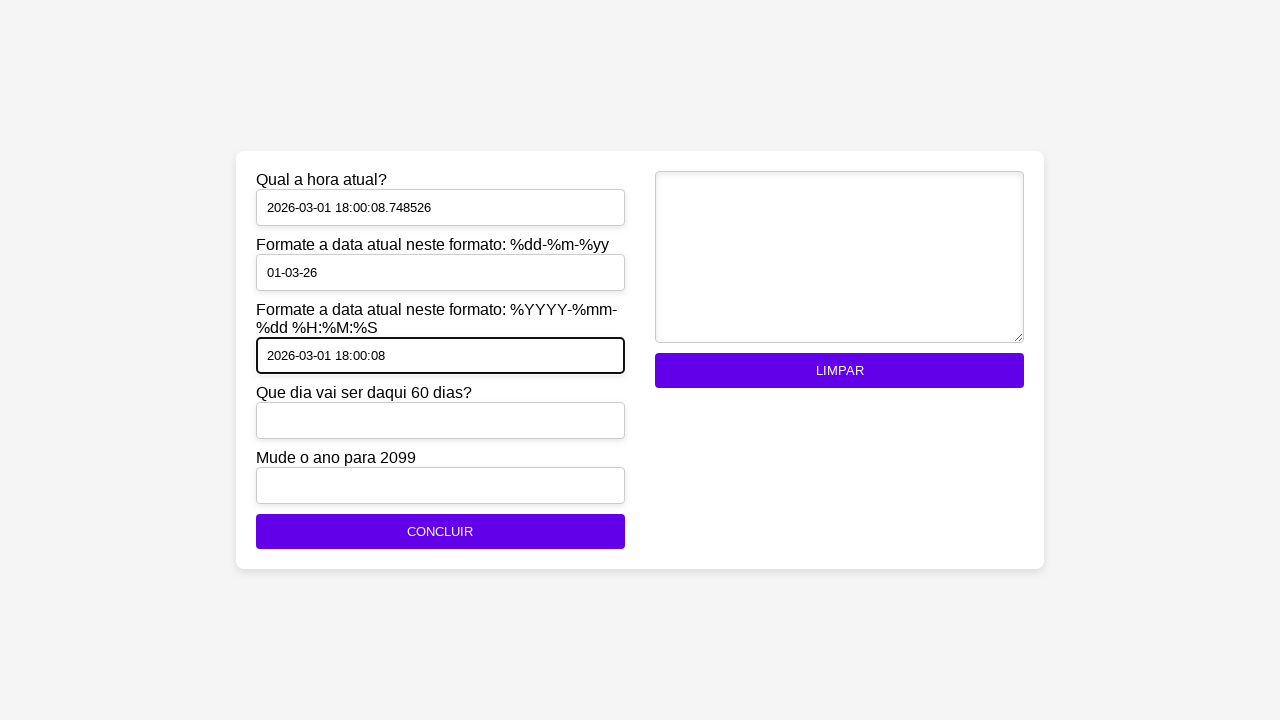

Filled date_in_60_days field with 30-04-26 (60 days from now) on #date_in_60_days
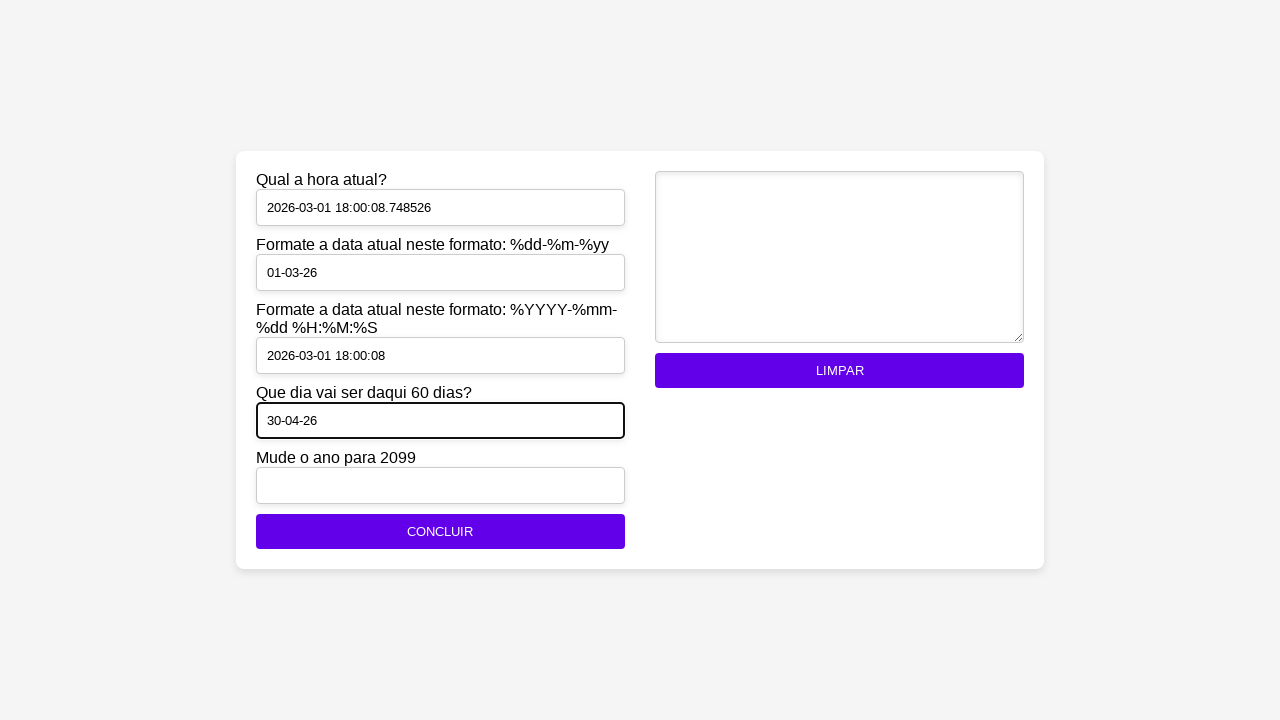

Filled year_2099 field with 01-03-2099 (same date but year 2099) on #year_2099
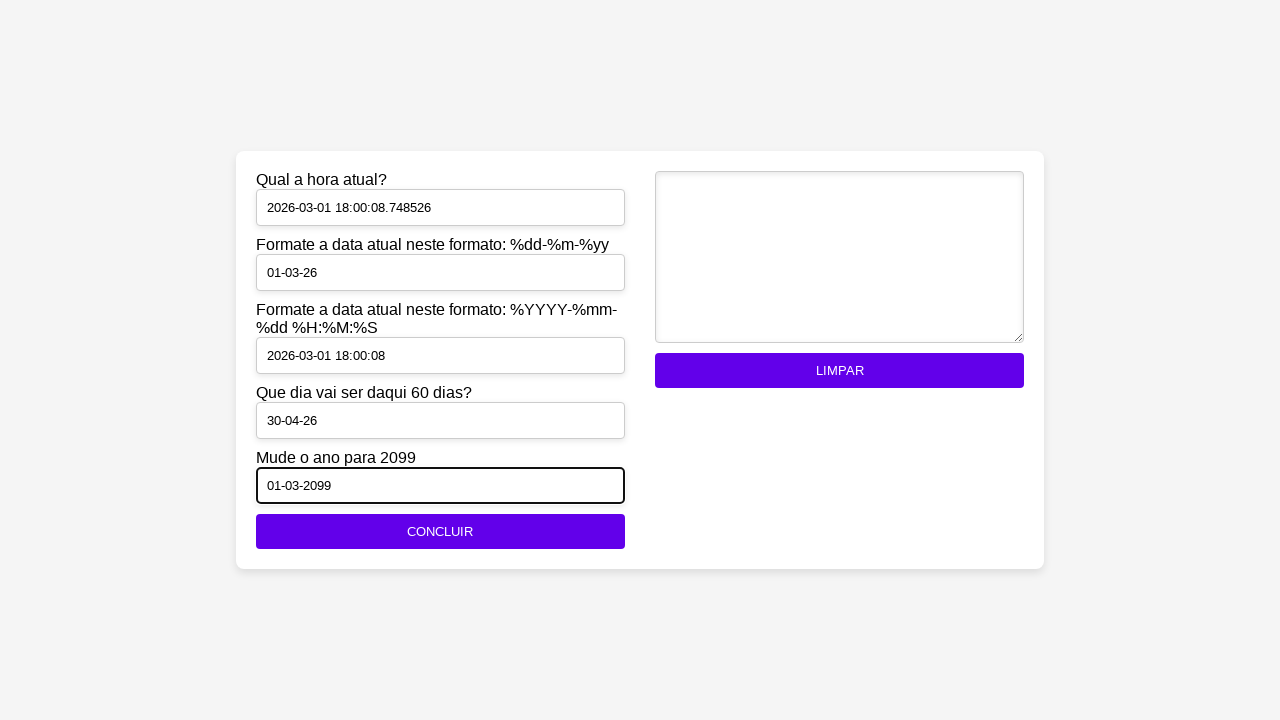

Clicked CONCLUIR (submit) button at (440, 532) on xpath=//button[text()='CONCLUIR']
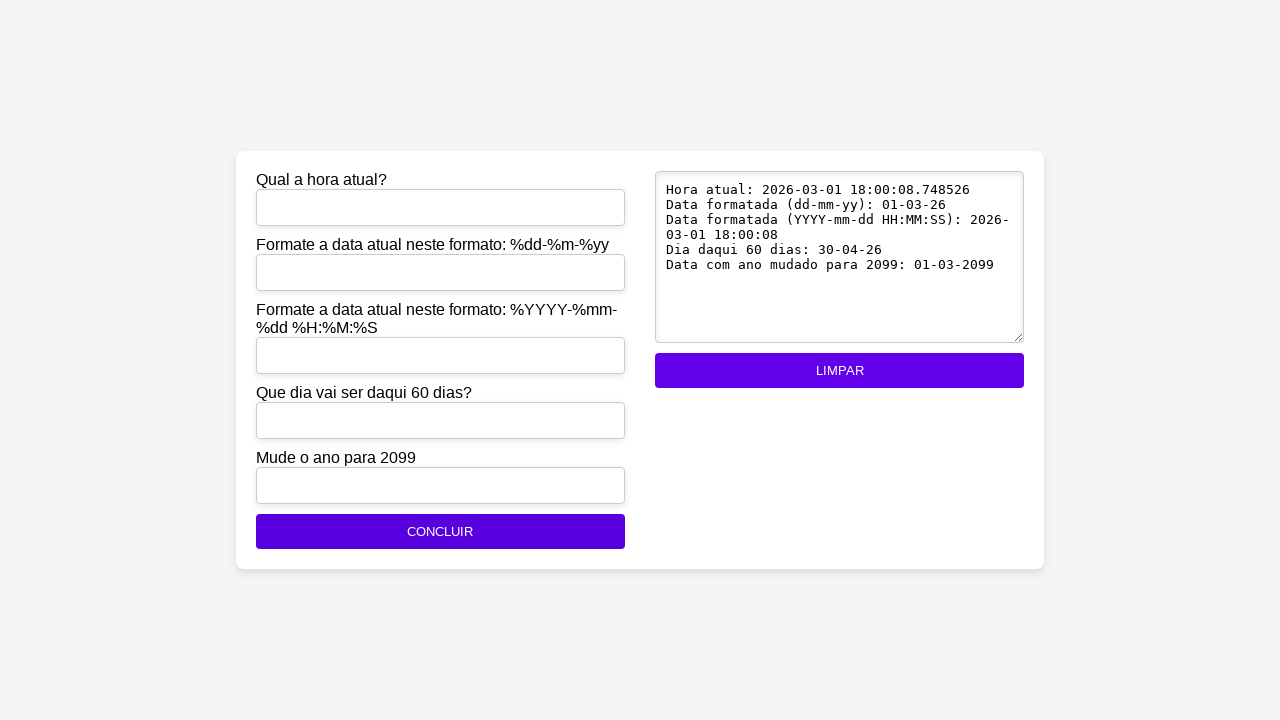

Waited 1 second for form submission to complete
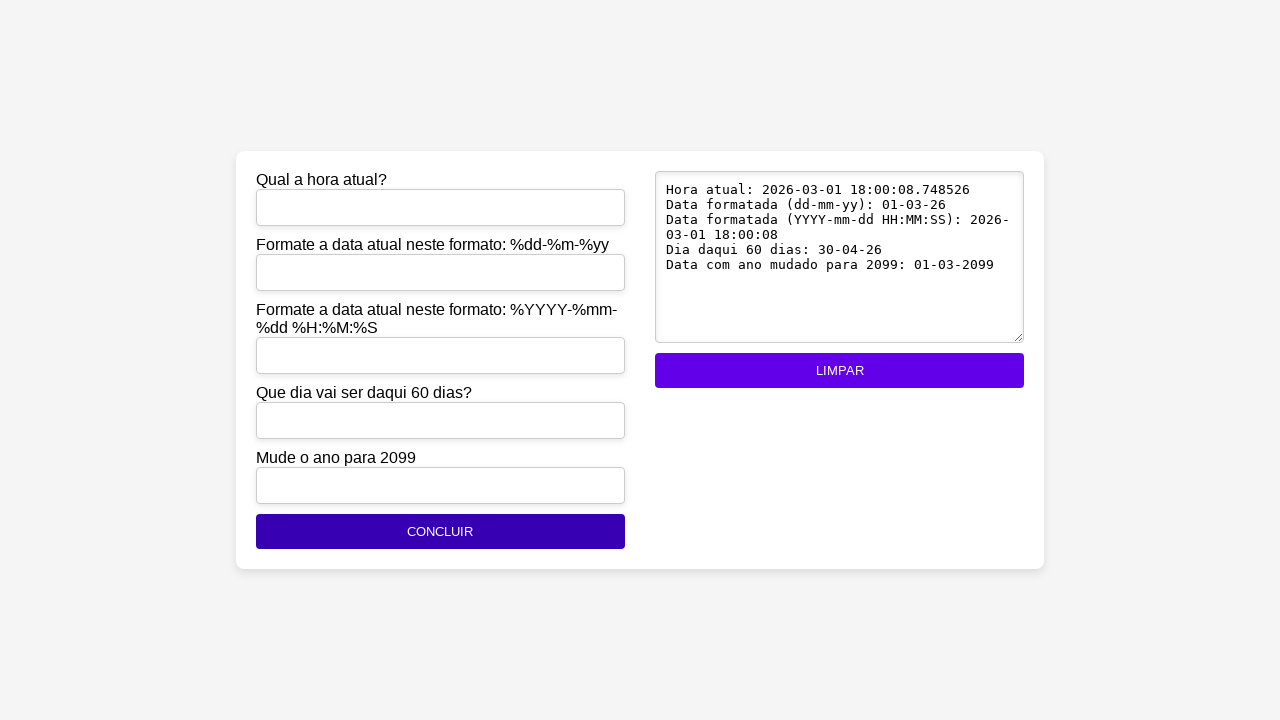

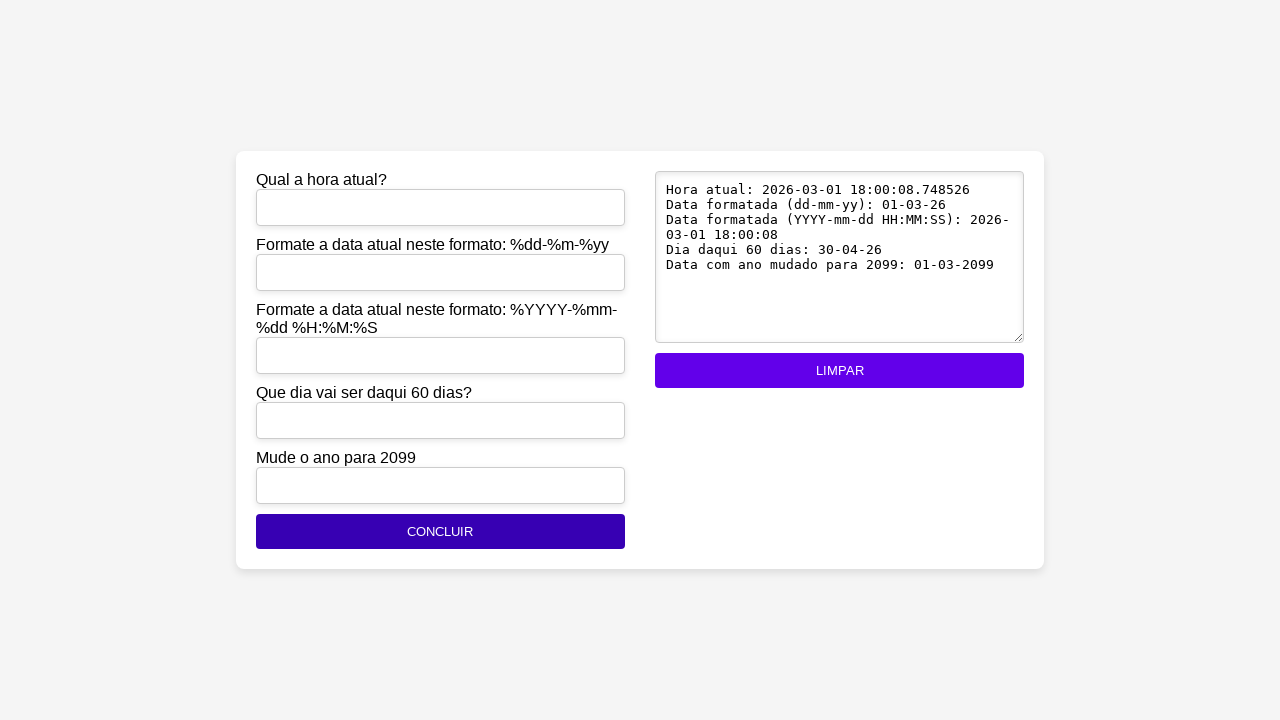